Navigates to the project page and scrolls down to the artist section to verify it's visible

Starting URL: https://rushlet.github.io/ci301_data-vis/website/project.html

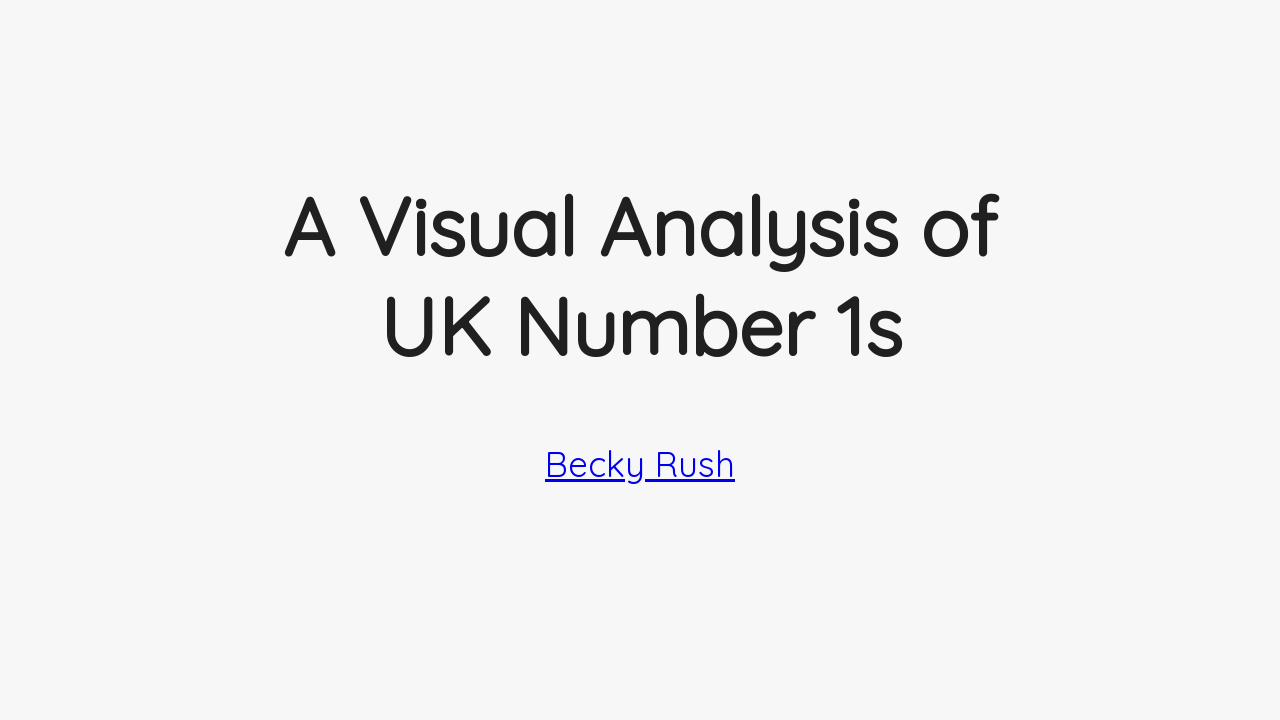

Navigated to project page
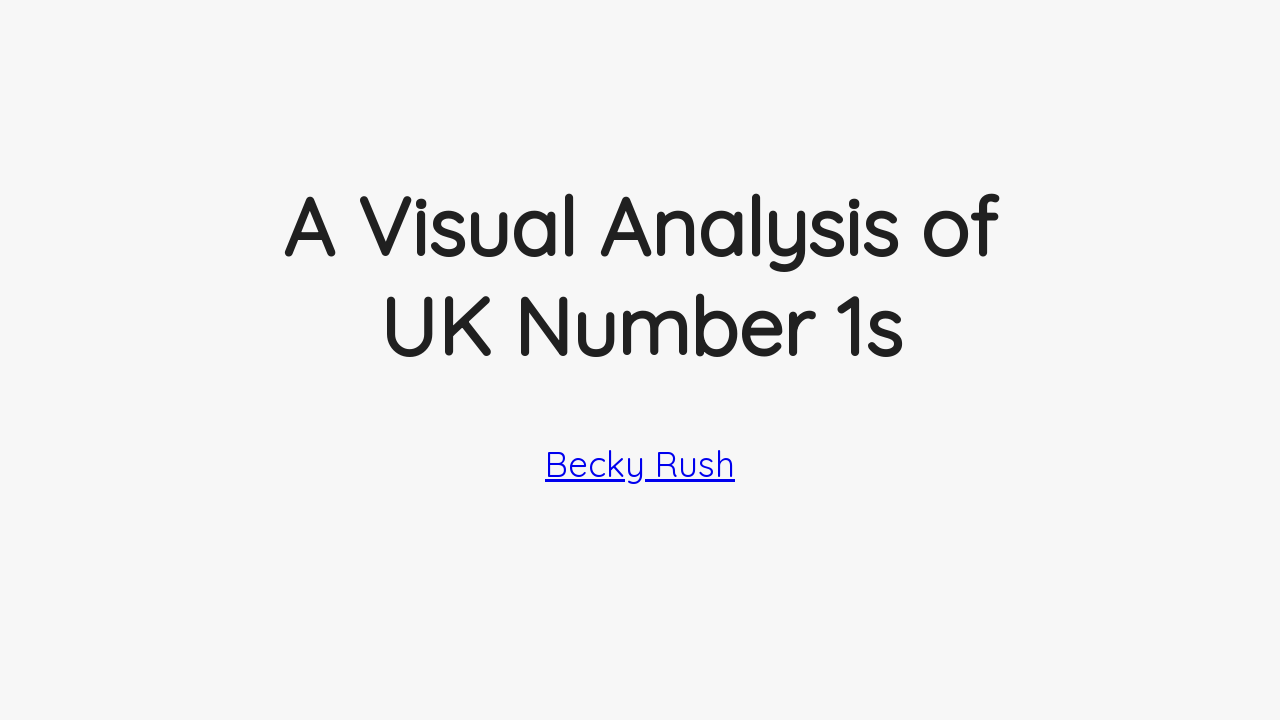

Scrolled to artist section
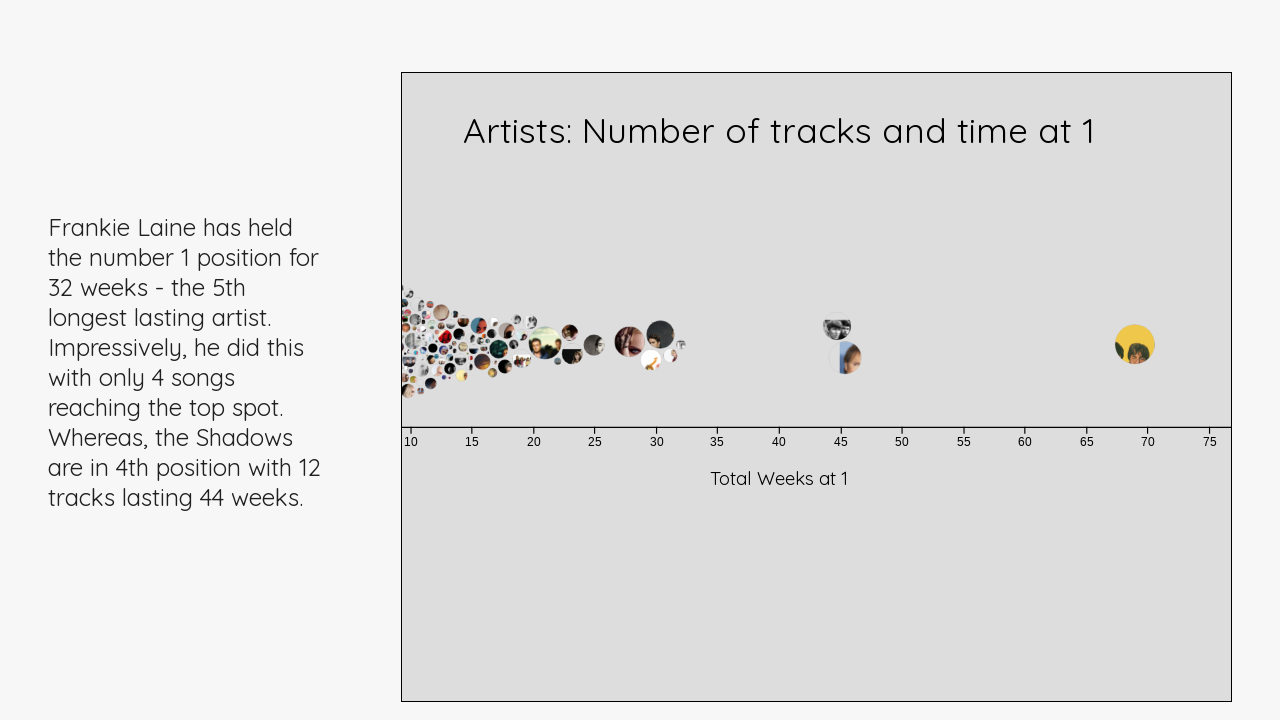

Verified artist section is visible
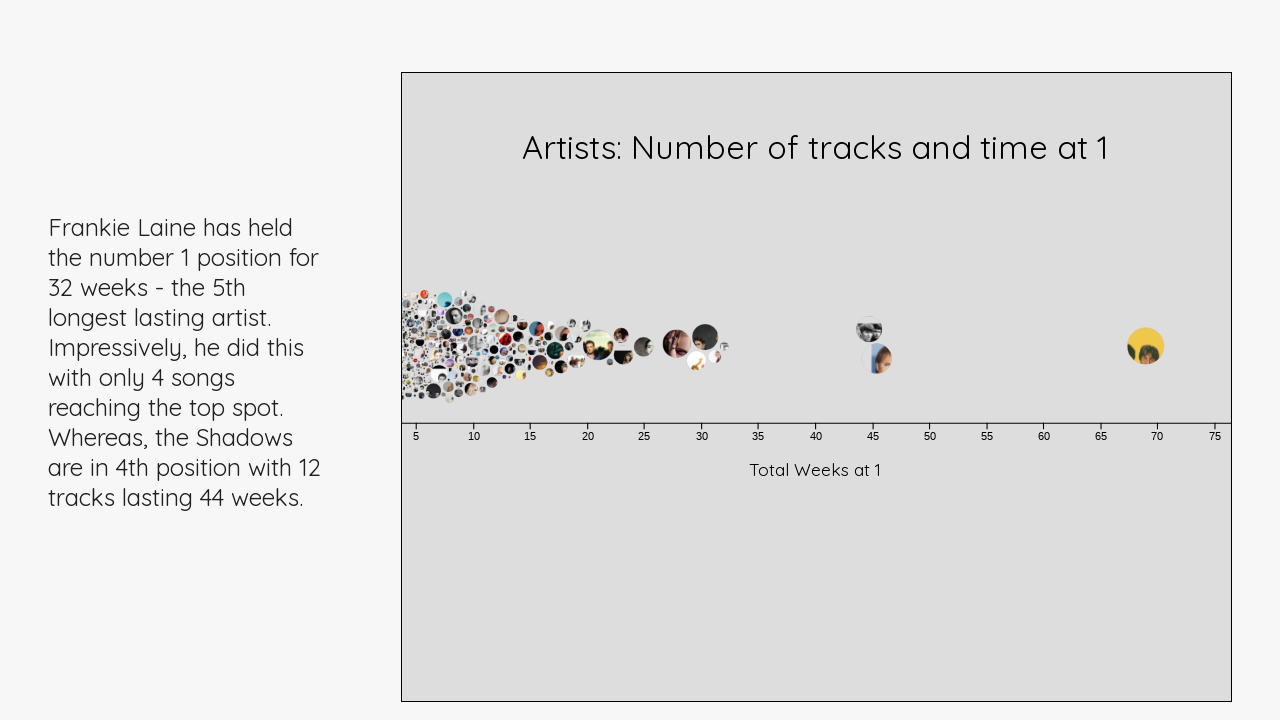

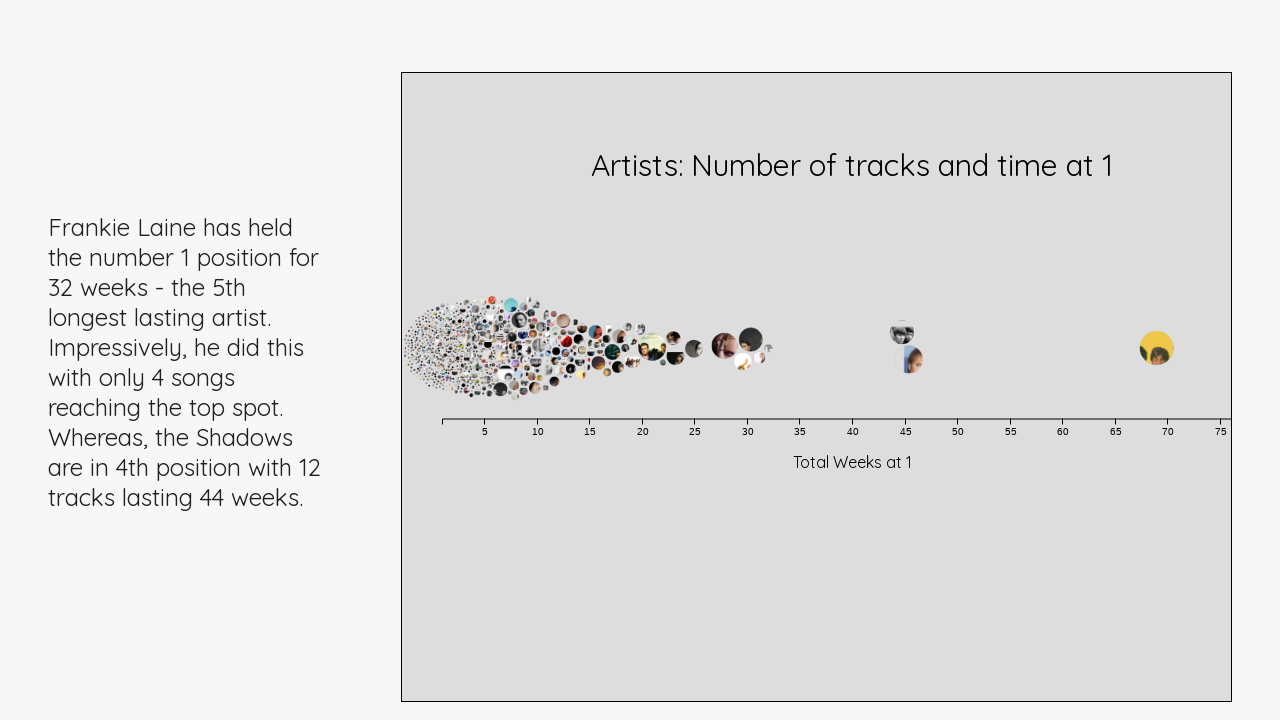